Navigates to the Royal Enfield India homepage and verifies the page title contains the expected text

Starting URL: https://www.royalenfield.com/in/en/home/

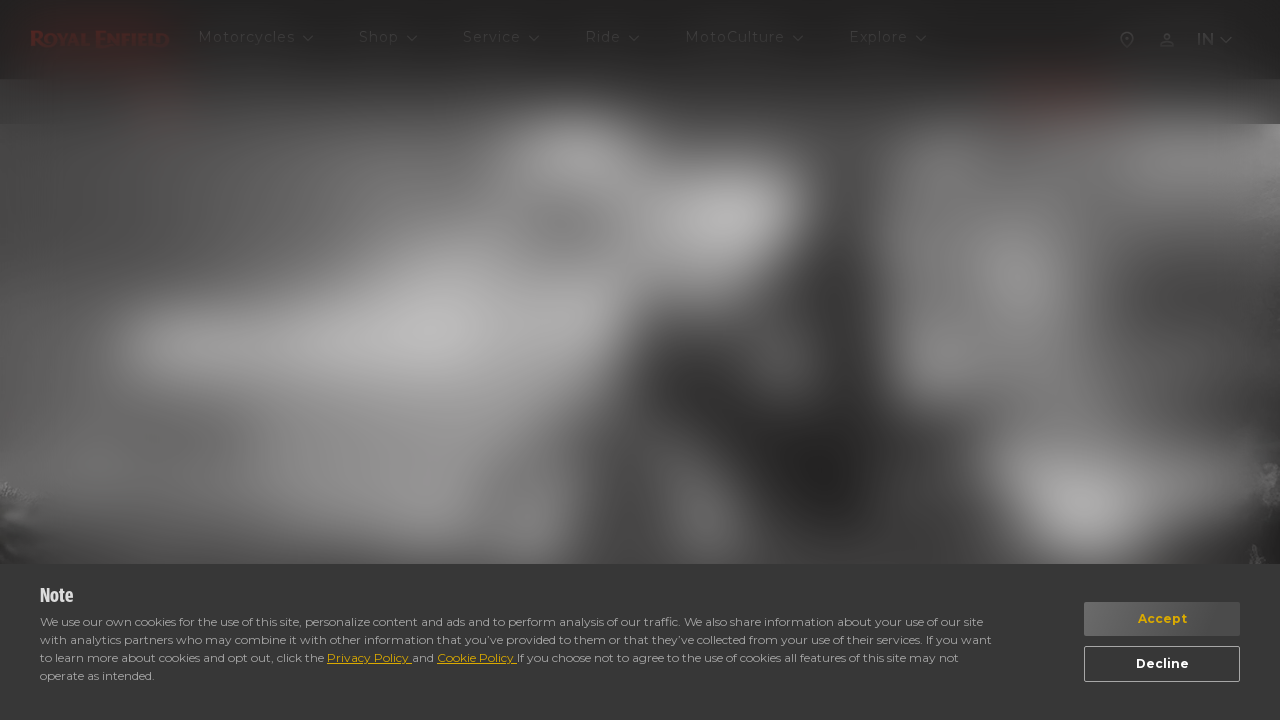

Navigated to Royal Enfield India homepage
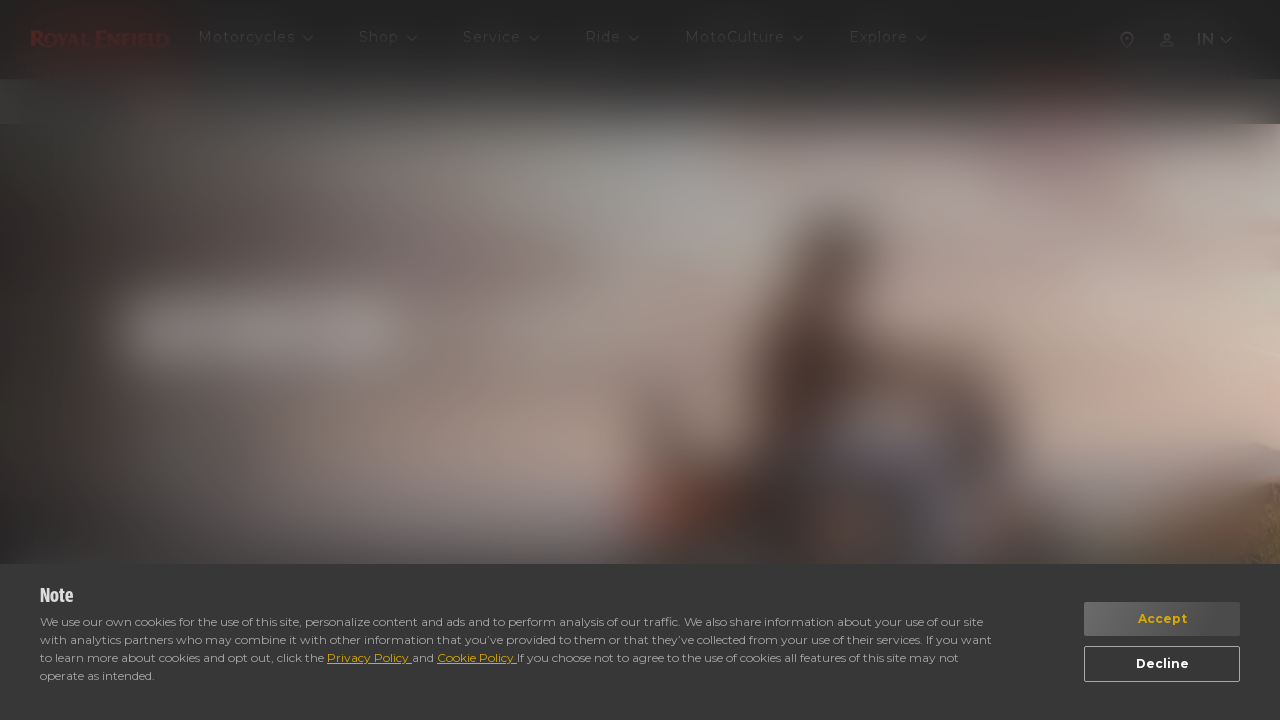

Waited for page DOM to finish loading
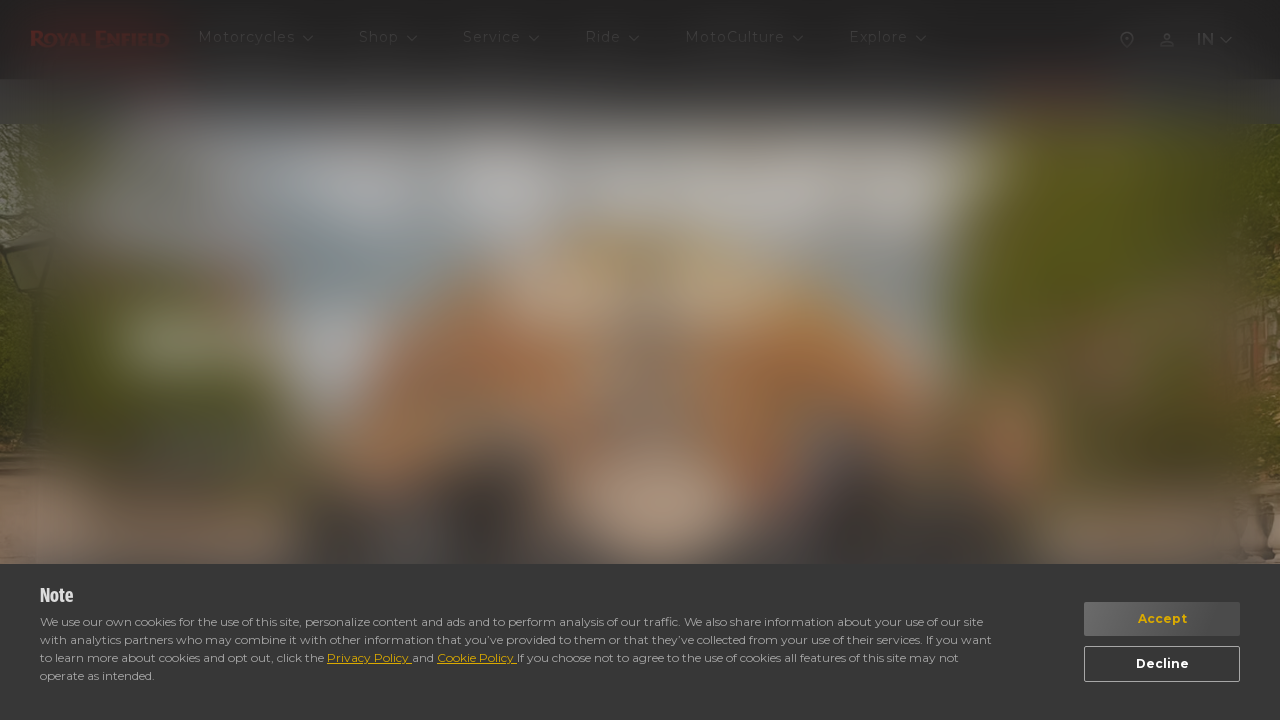

Verified page title contains 'Royal Enfield India'
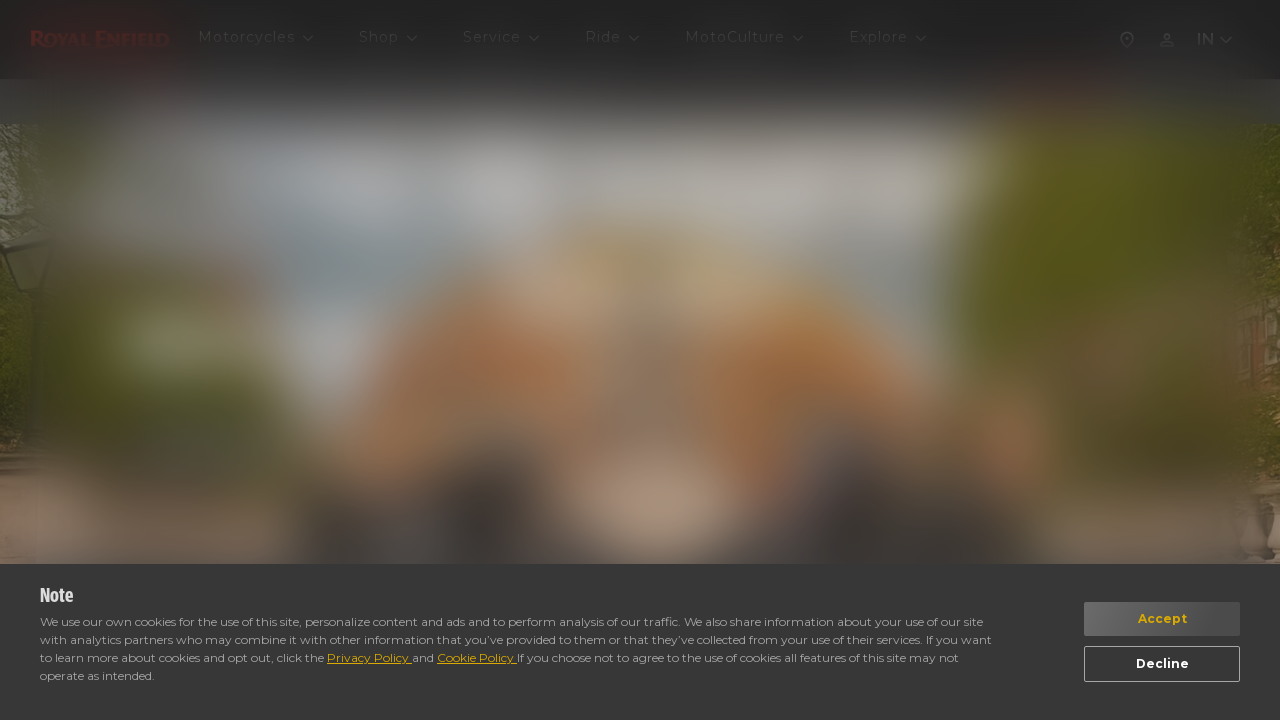

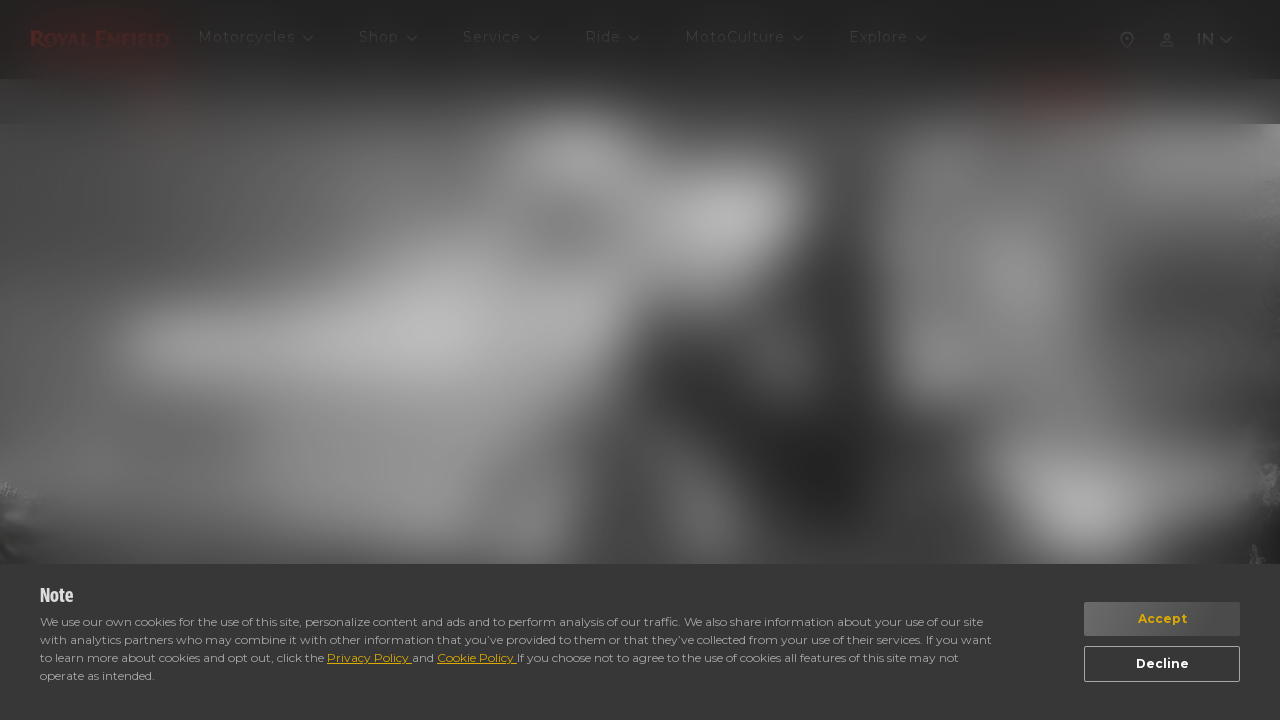